Tests drag and drop functionality by dragging an image element and dropping it into a target box element

Starting URL: https://formy-project.herokuapp.com/dragdrop

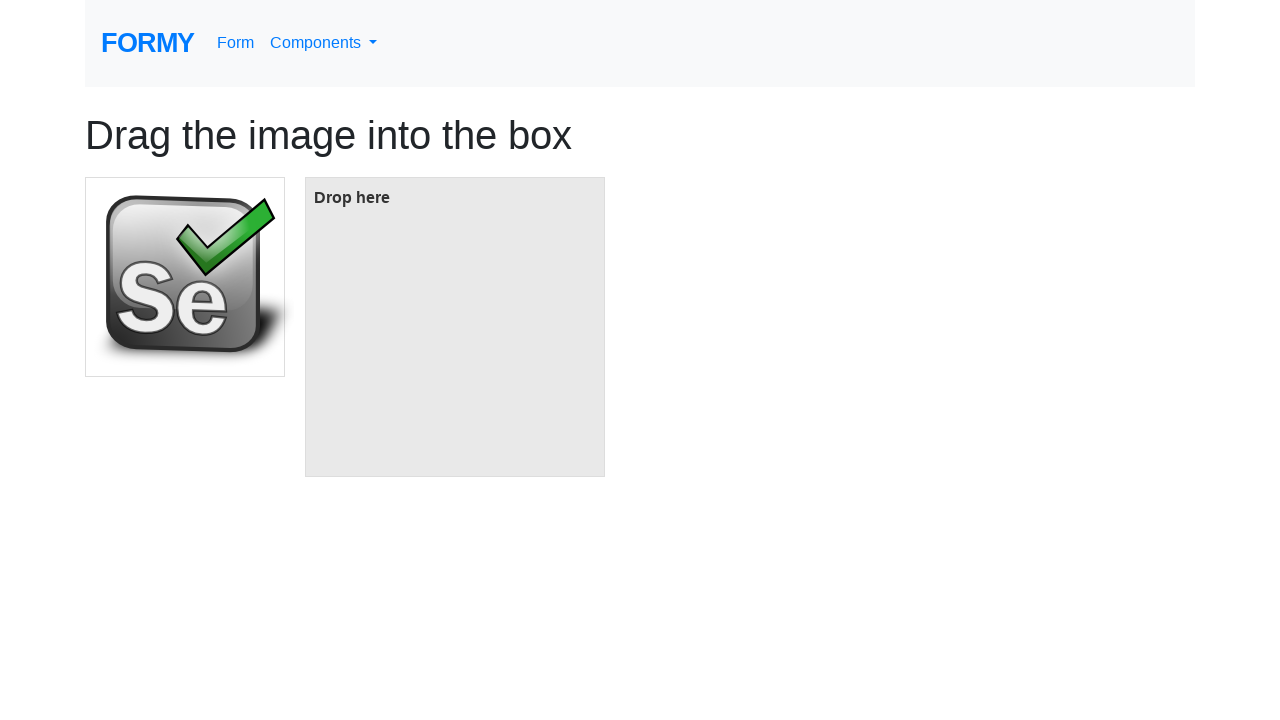

Located the image element to drag
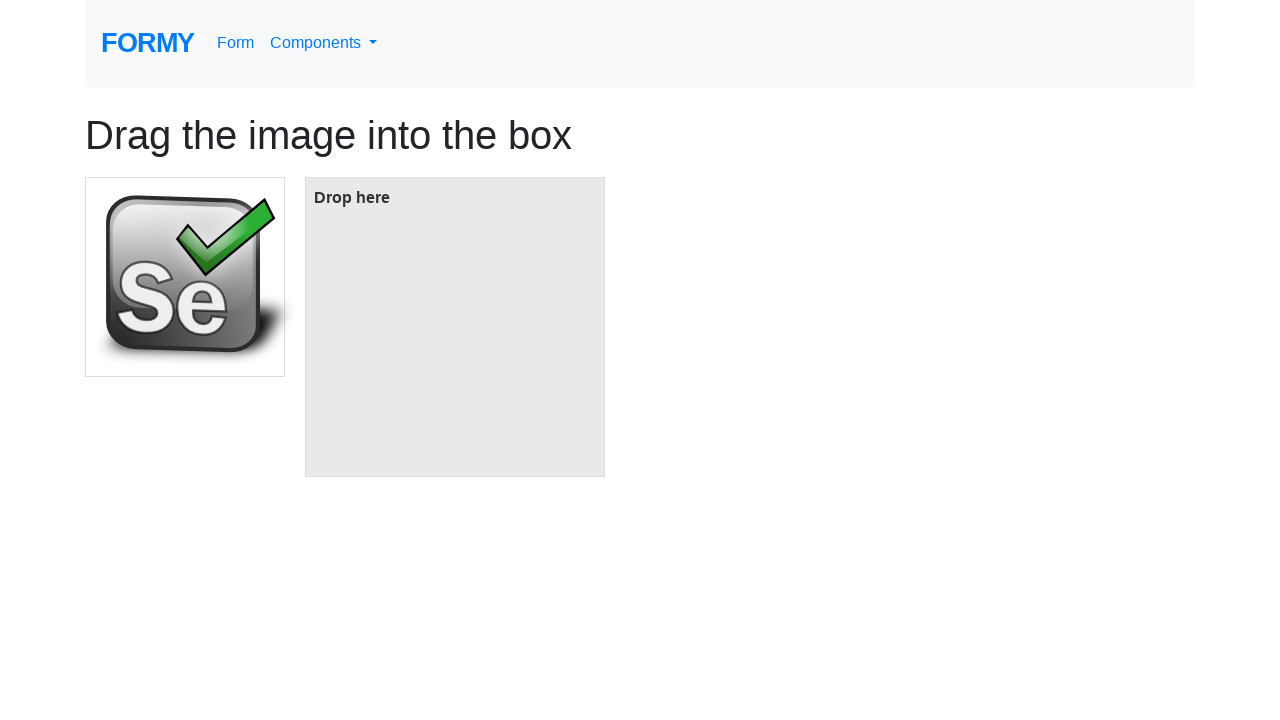

Located the target box element
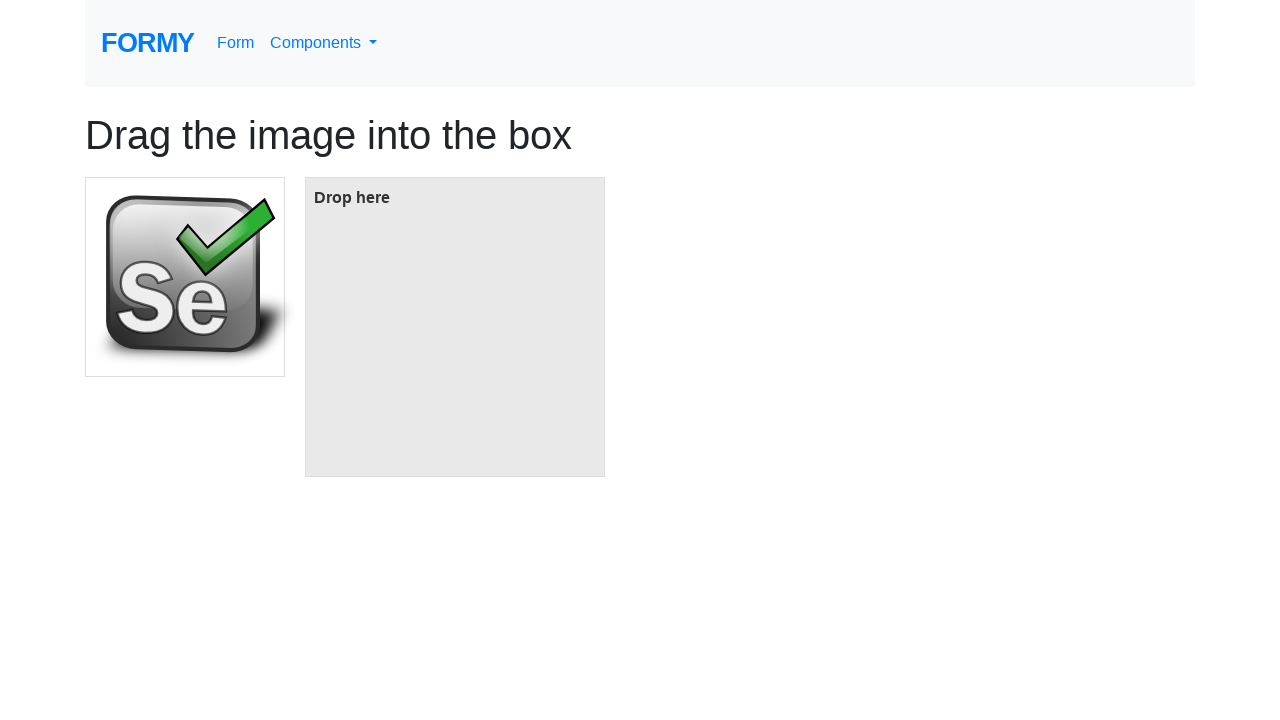

Dragged image element and dropped it into target box at (455, 327)
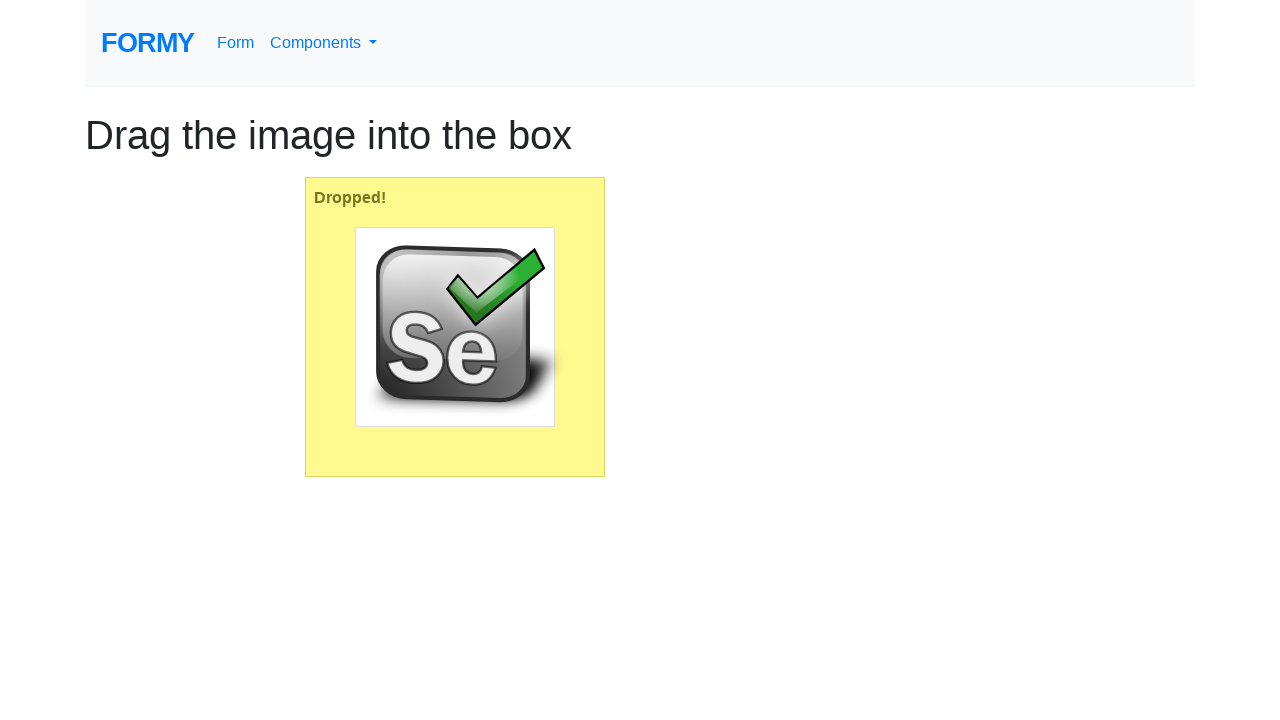

Waited 1 second to observe drag and drop result
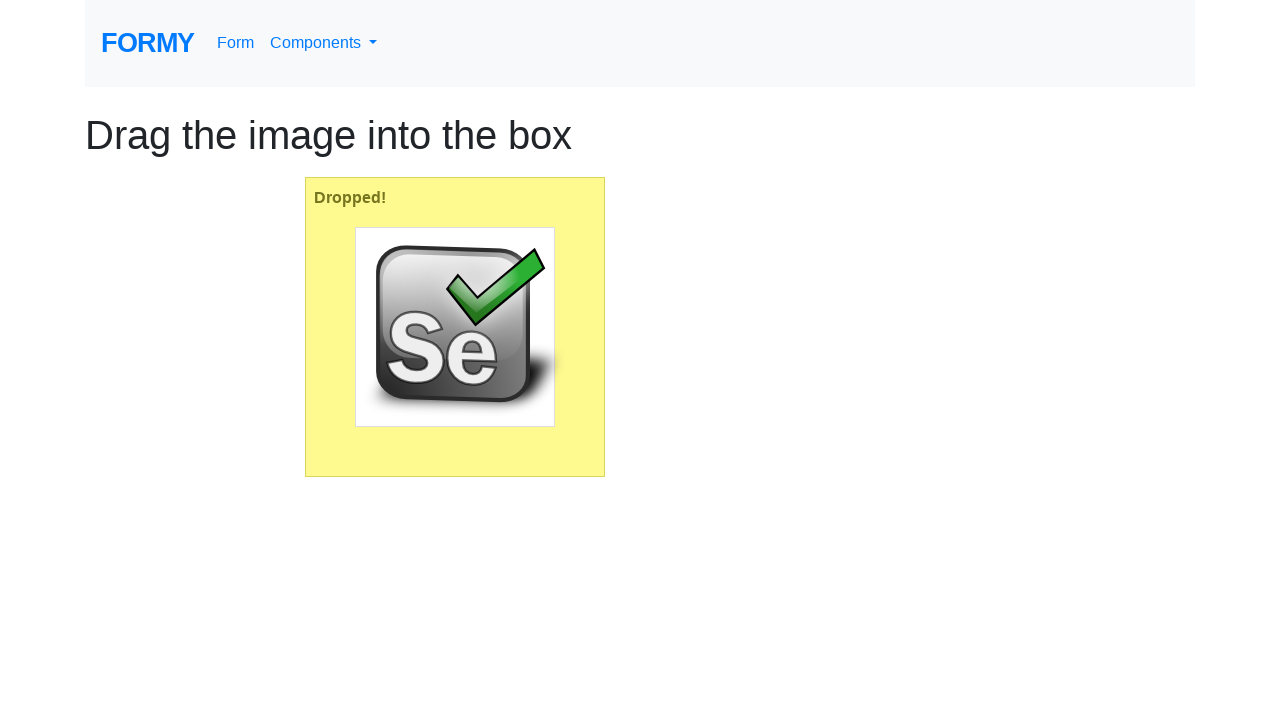

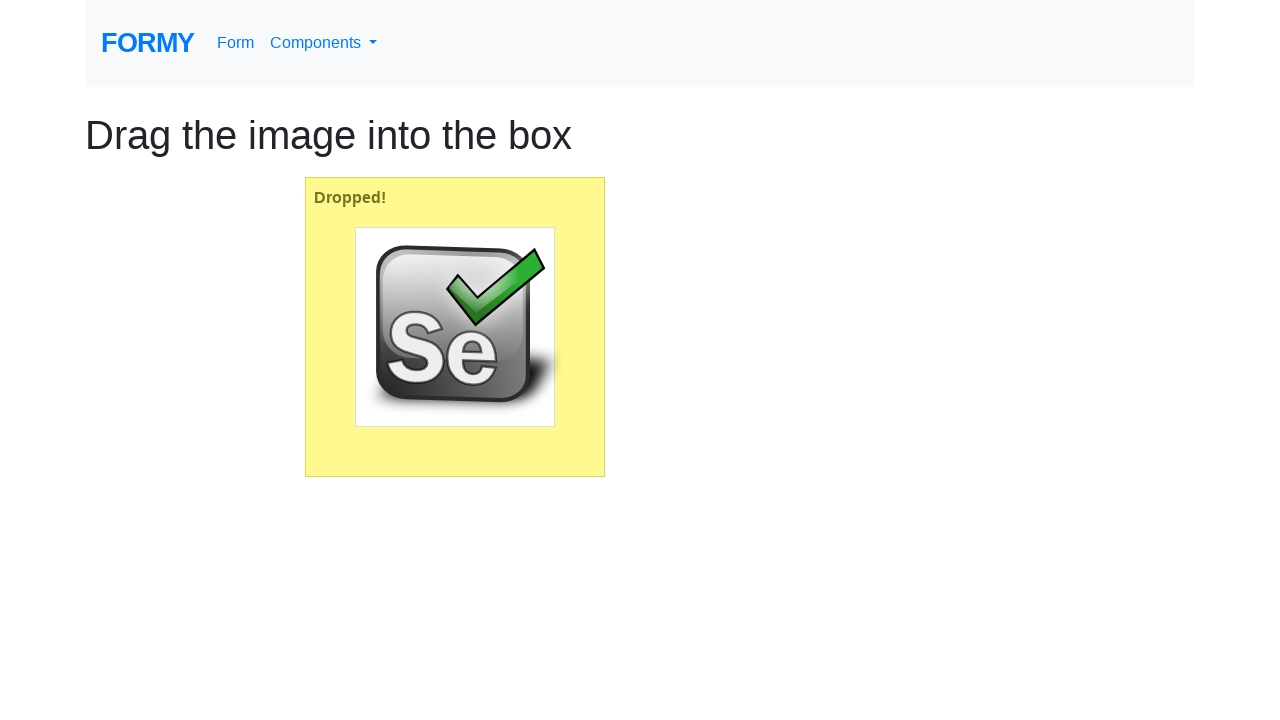